Tests clicking a series of "hard to sync" buttons that require waiting for them to become available

Starting URL: https://eviltester.github.io/synchole/buttons.html

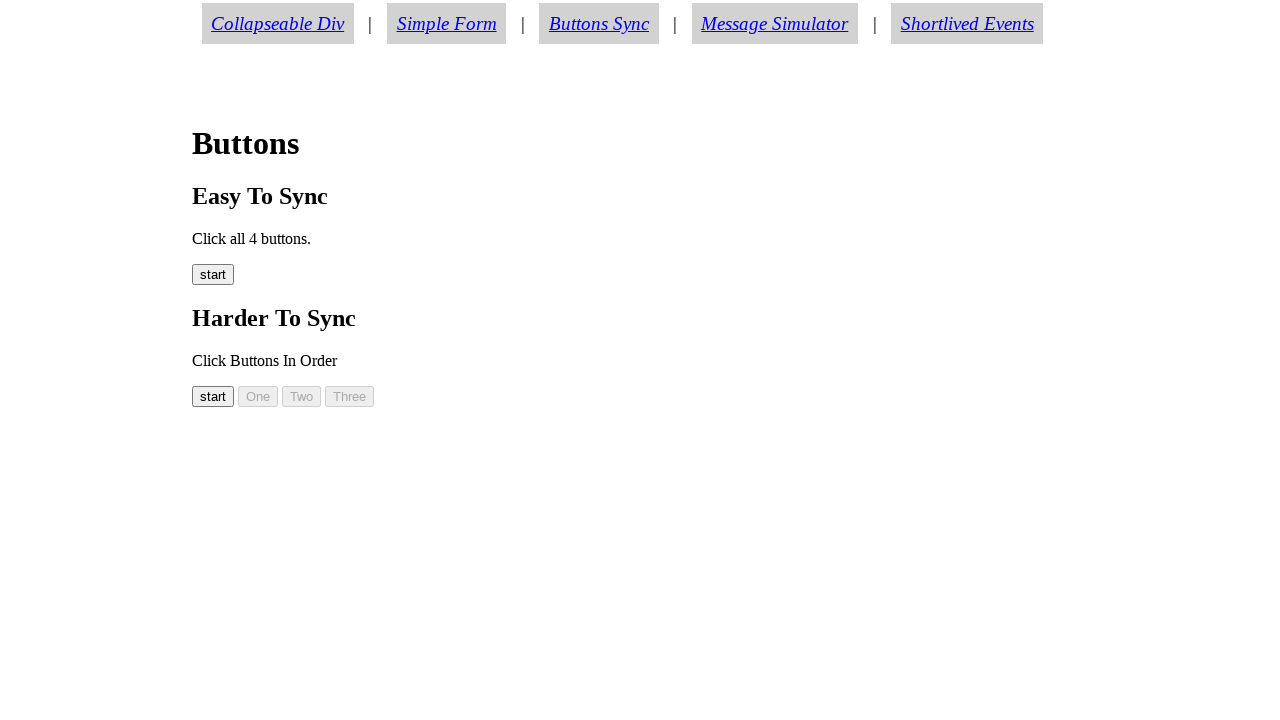

Waited for button00 to become visible
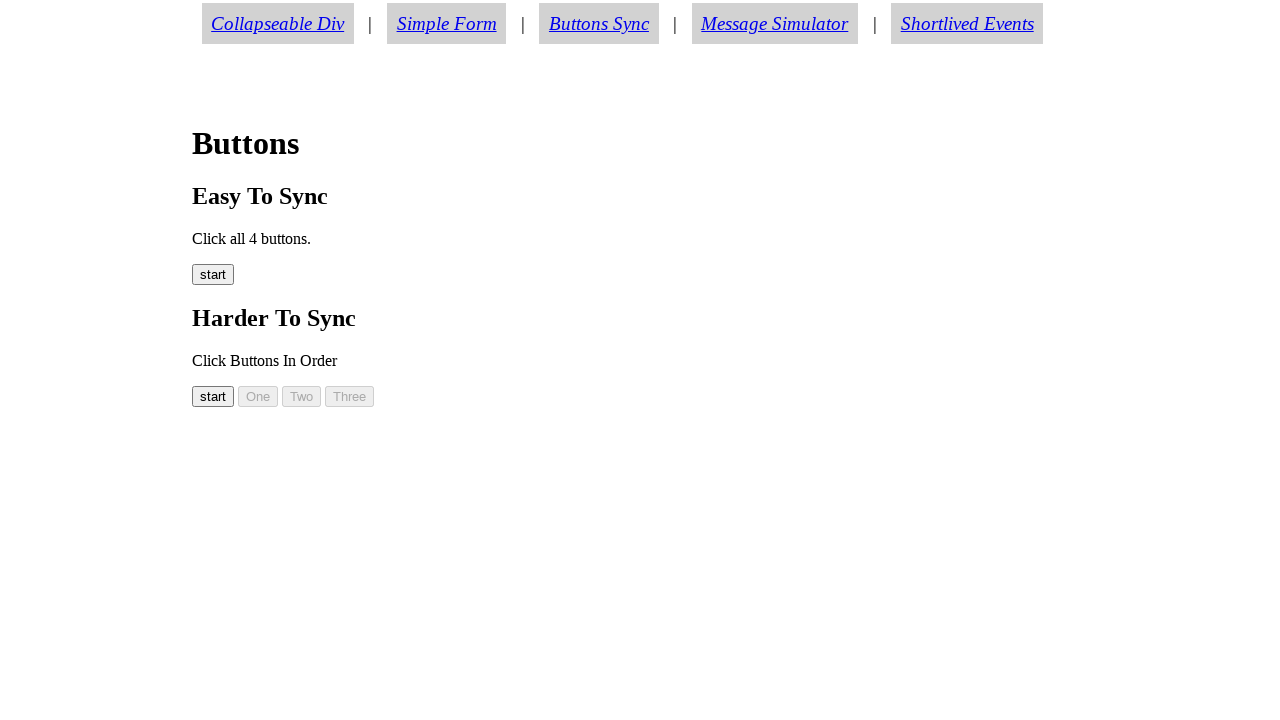

Clicked button00 at (213, 396) on #button00
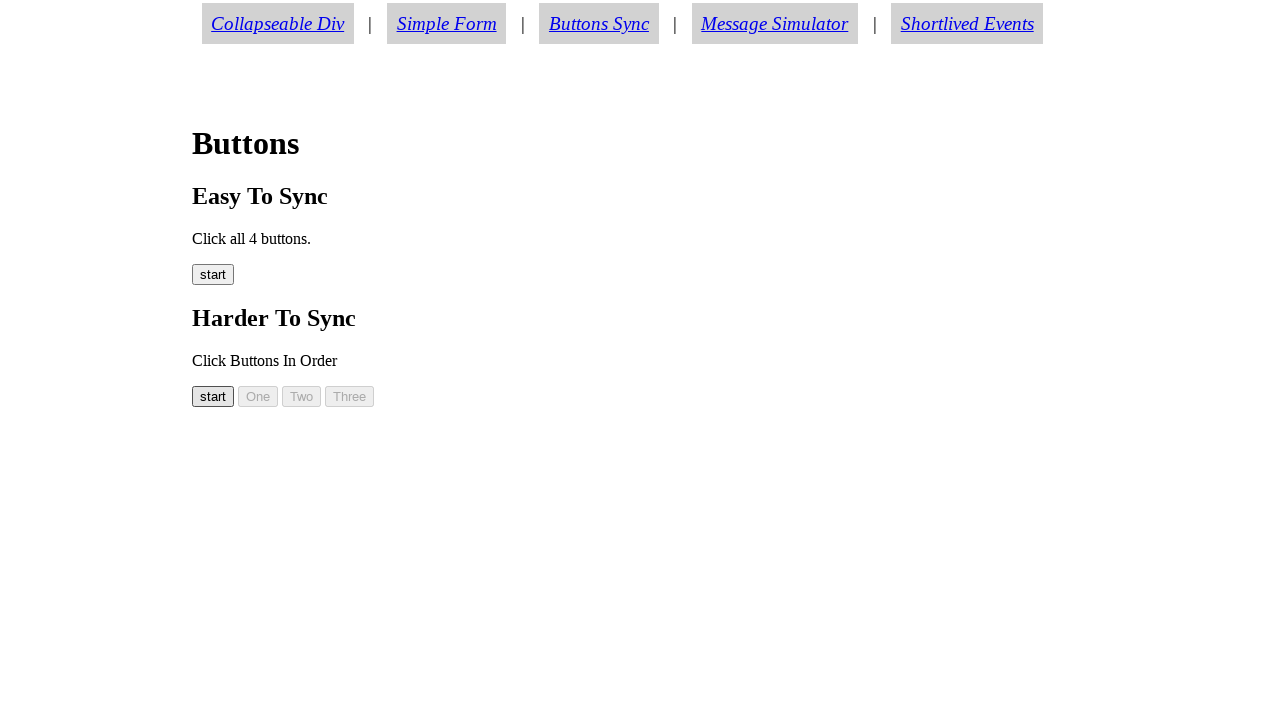

Waited for button01 to become visible
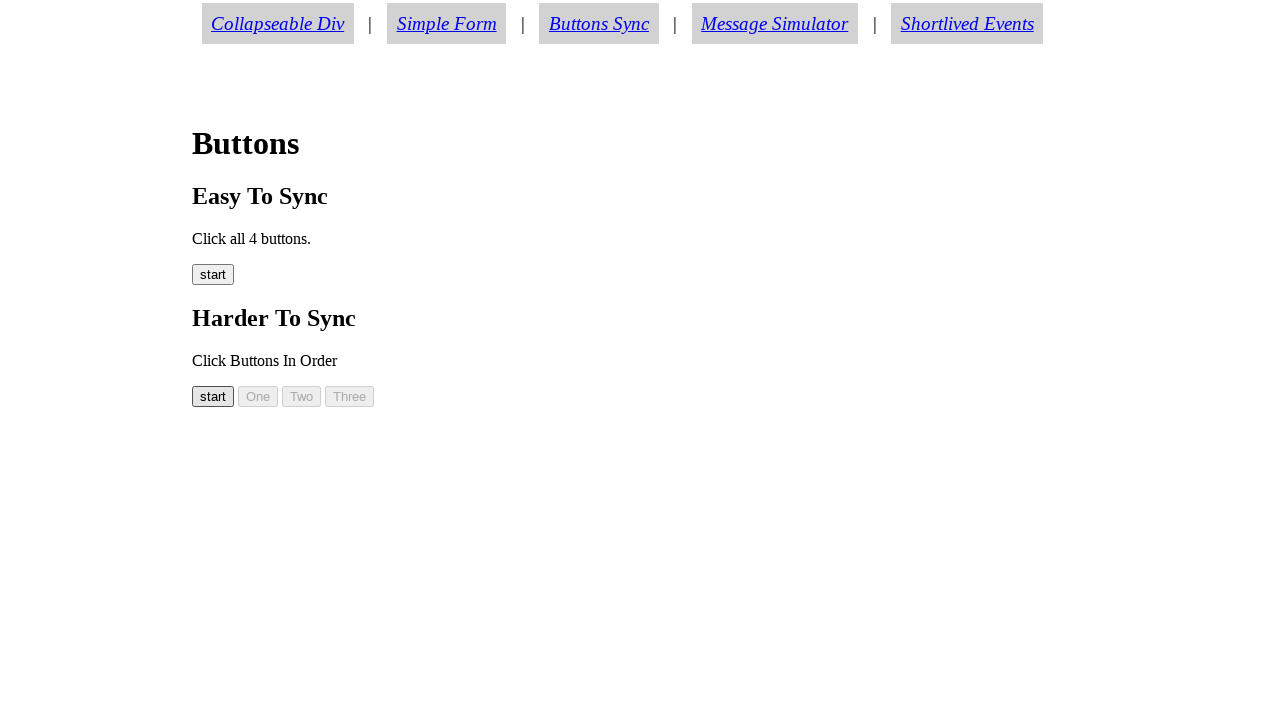

Clicked button01 at (258, 396) on #button01
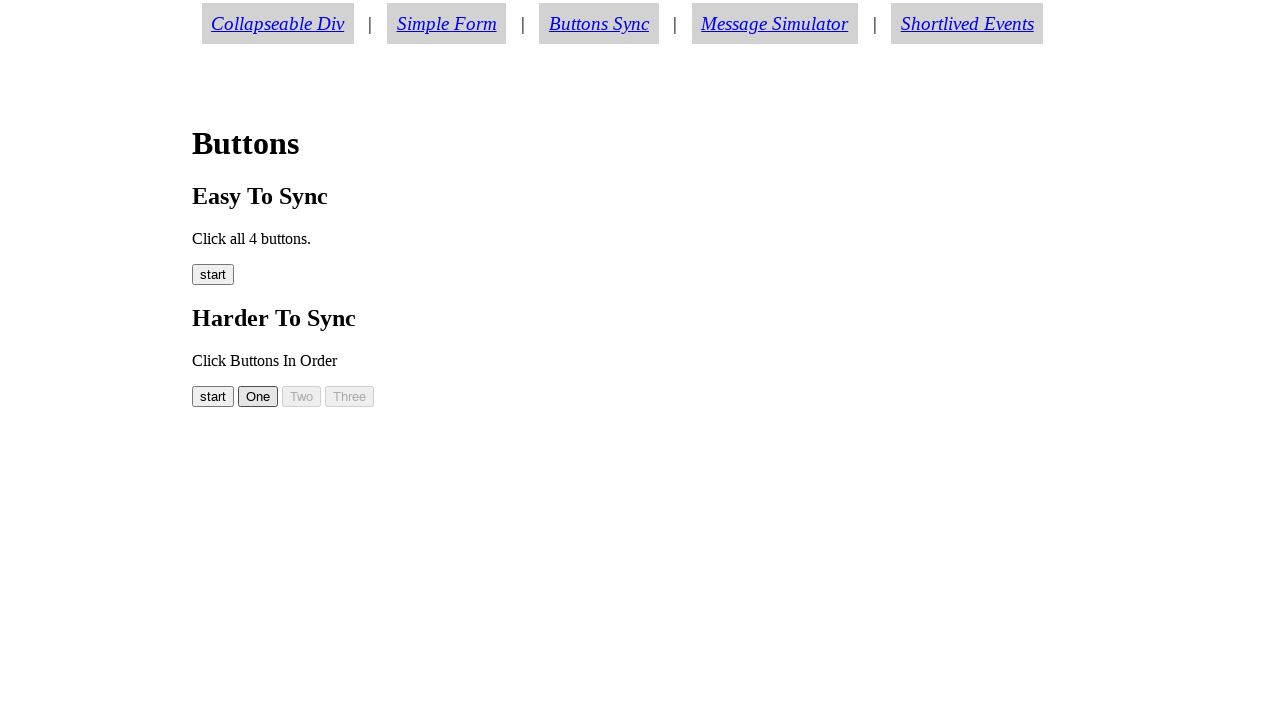

Waited for button02 to become visible
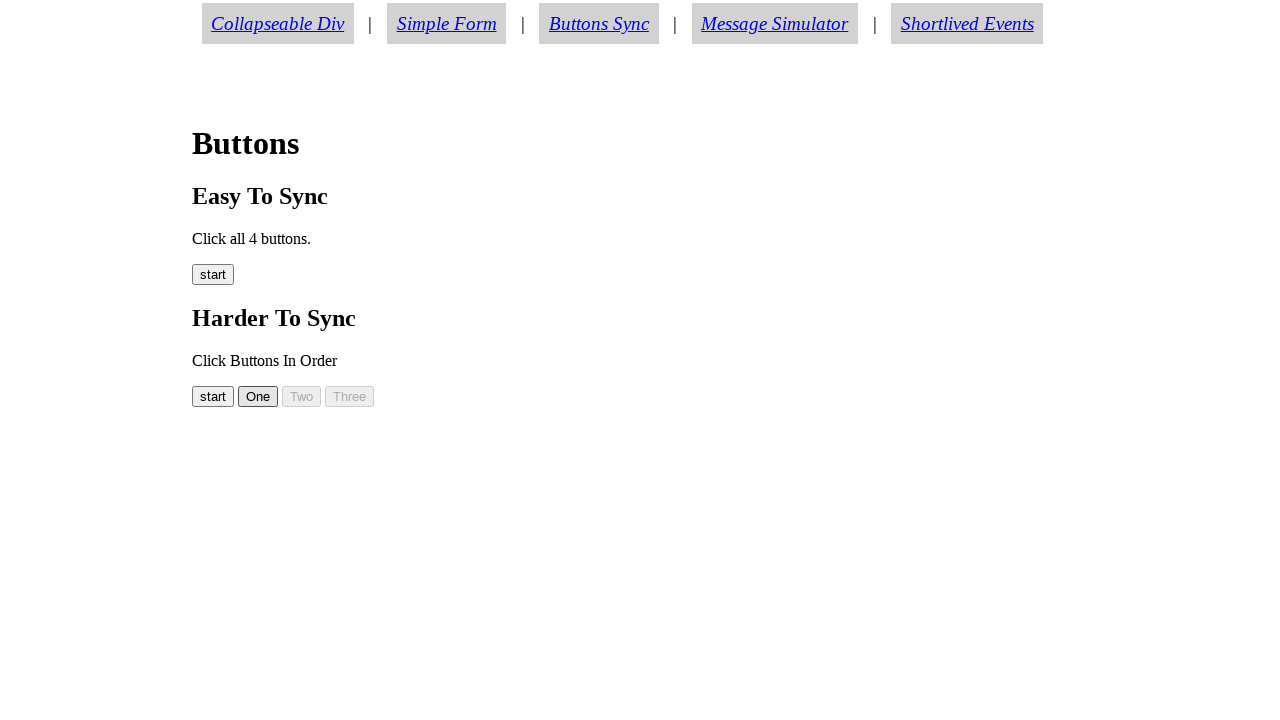

Clicked button02 at (302, 396) on #button02
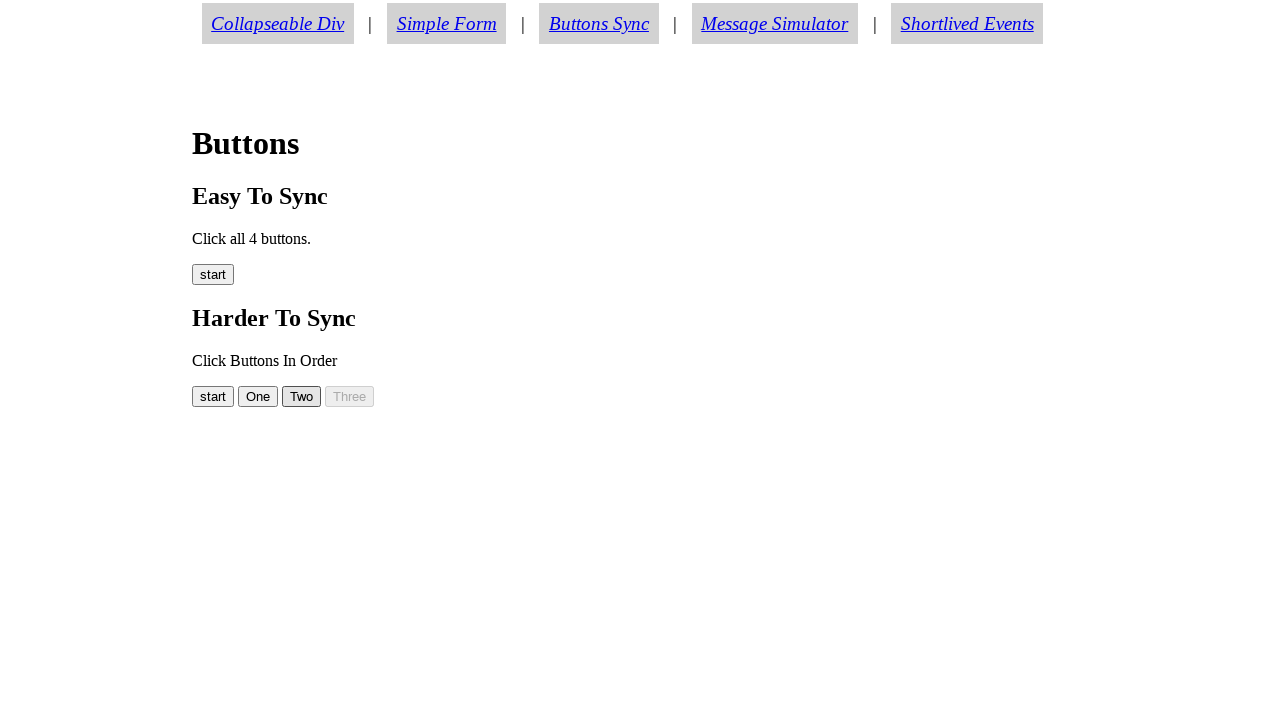

Waited for button03 to become visible
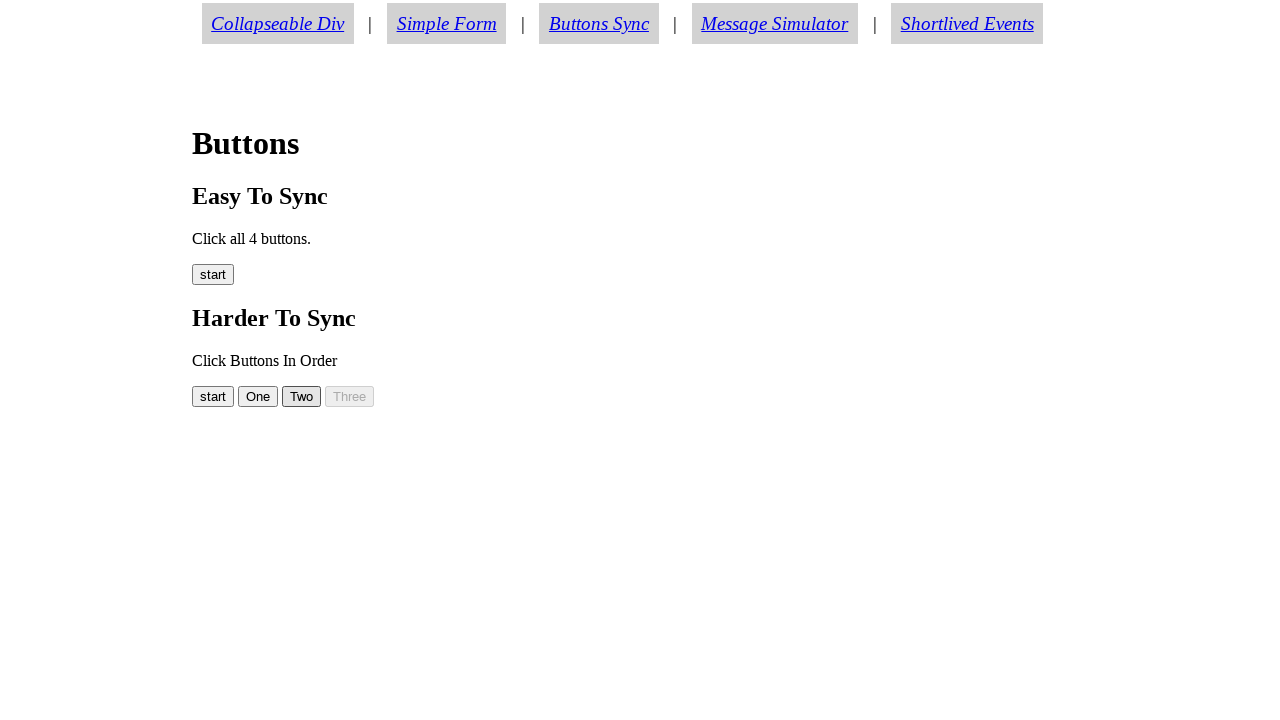

Clicked button03 at (350, 396) on #button03
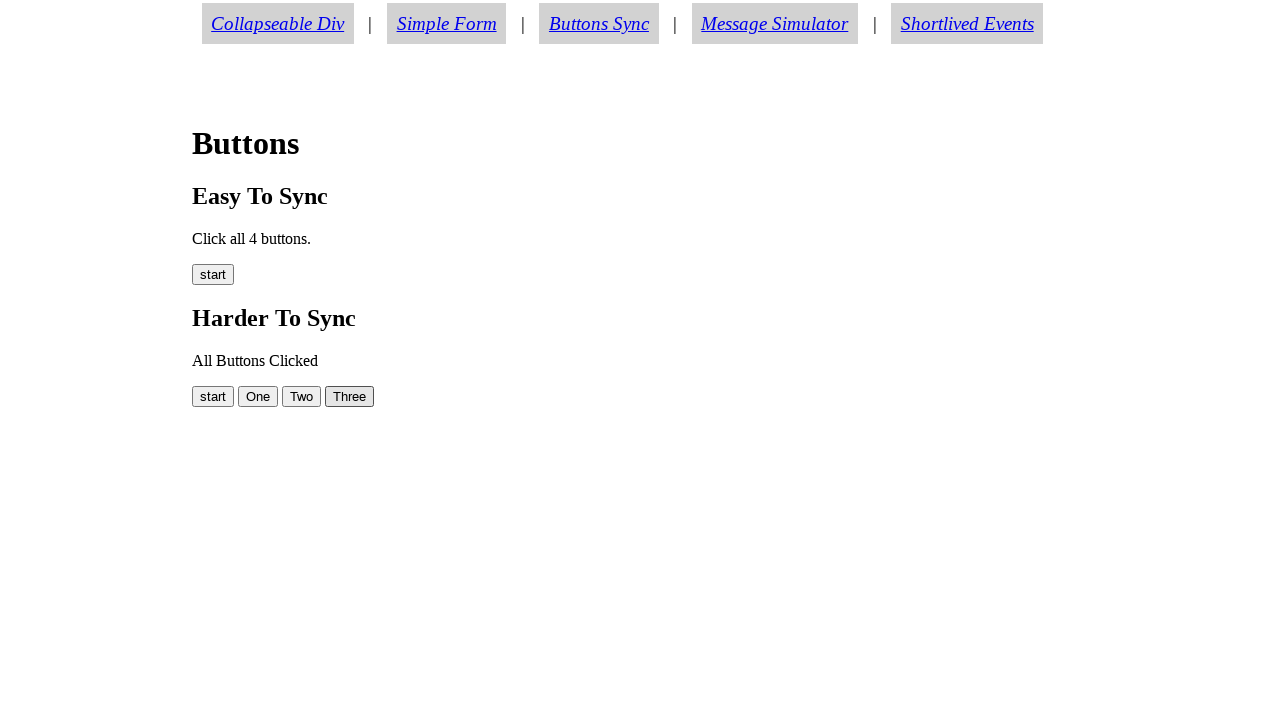

Waited for success message to appear
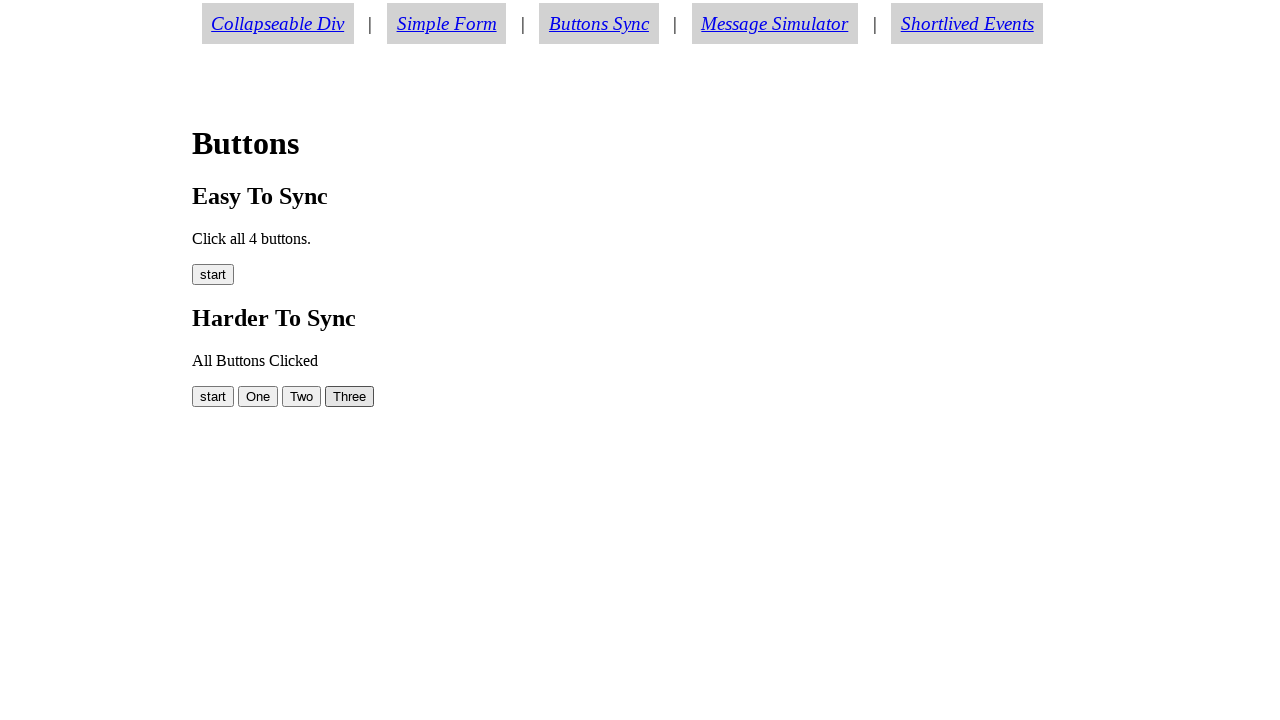

Verified success message displays 'All Buttons Clicked'
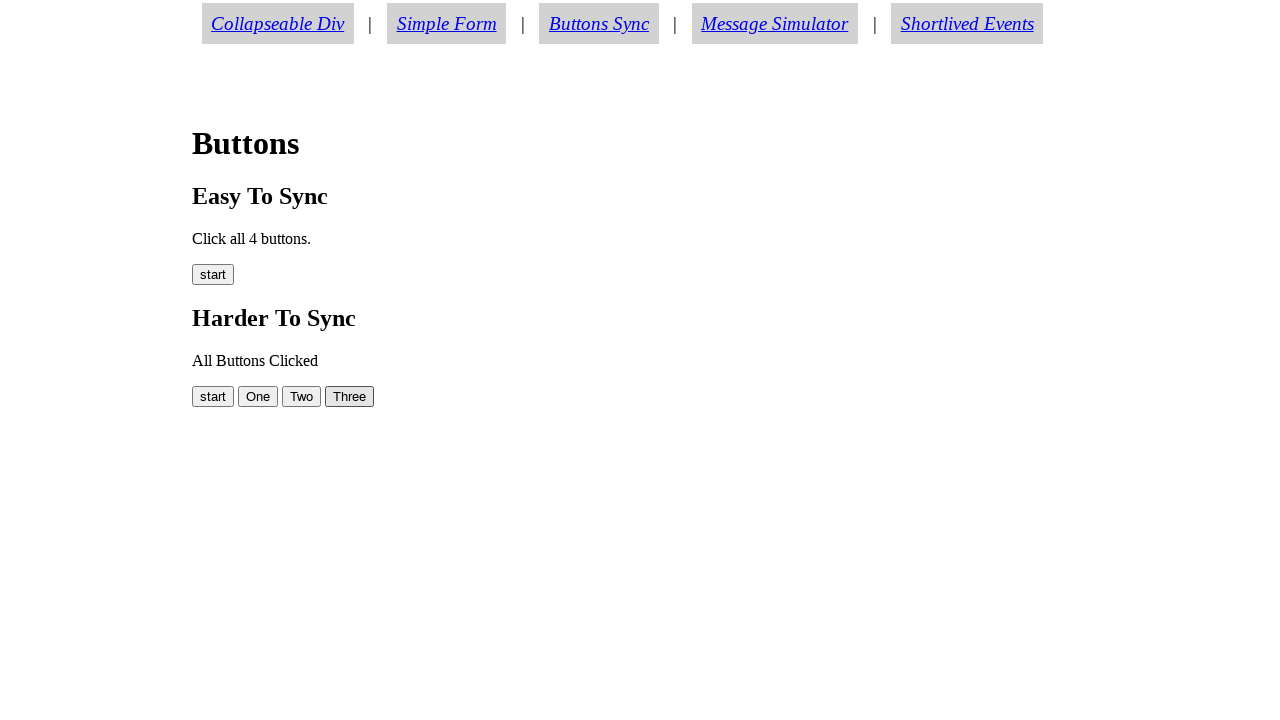

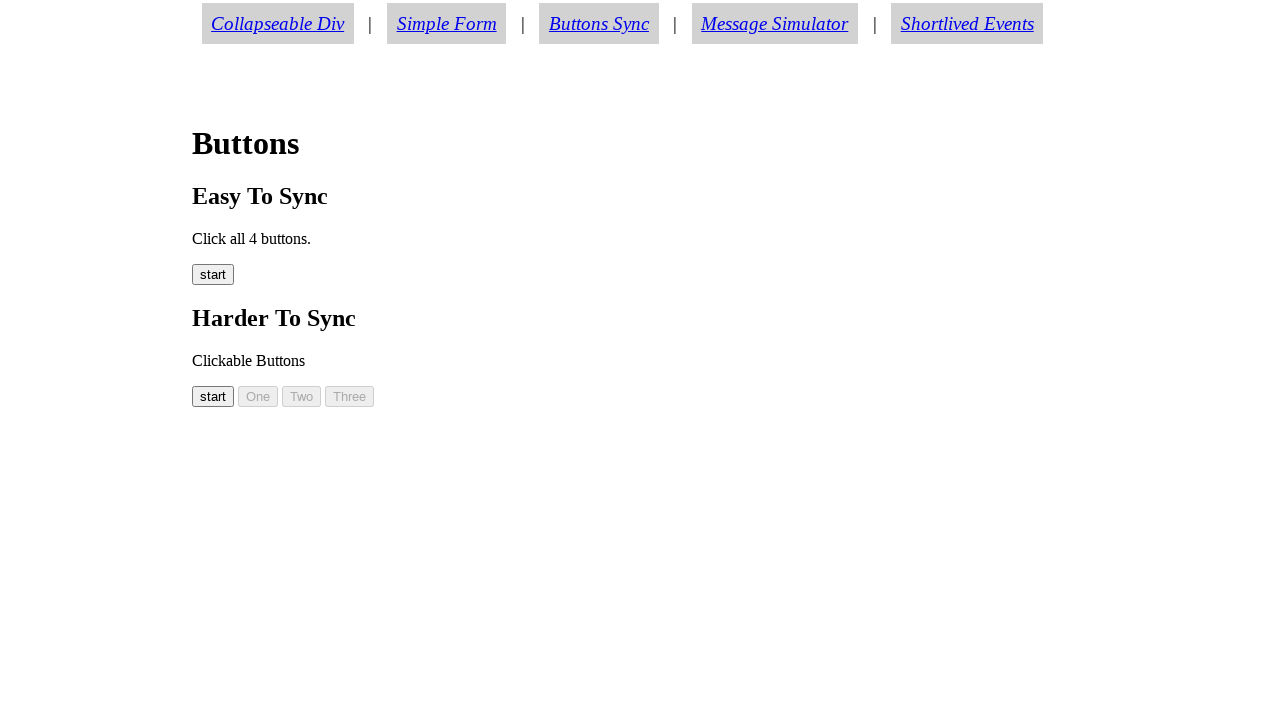